Tests adding specific grocery items (Cucumber, Brocolli, Beetroot) to cart on a practice e-commerce site by iterating through products and clicking "Add to cart" for matching items

Starting URL: https://rahulshettyacademy.com/seleniumPractise/

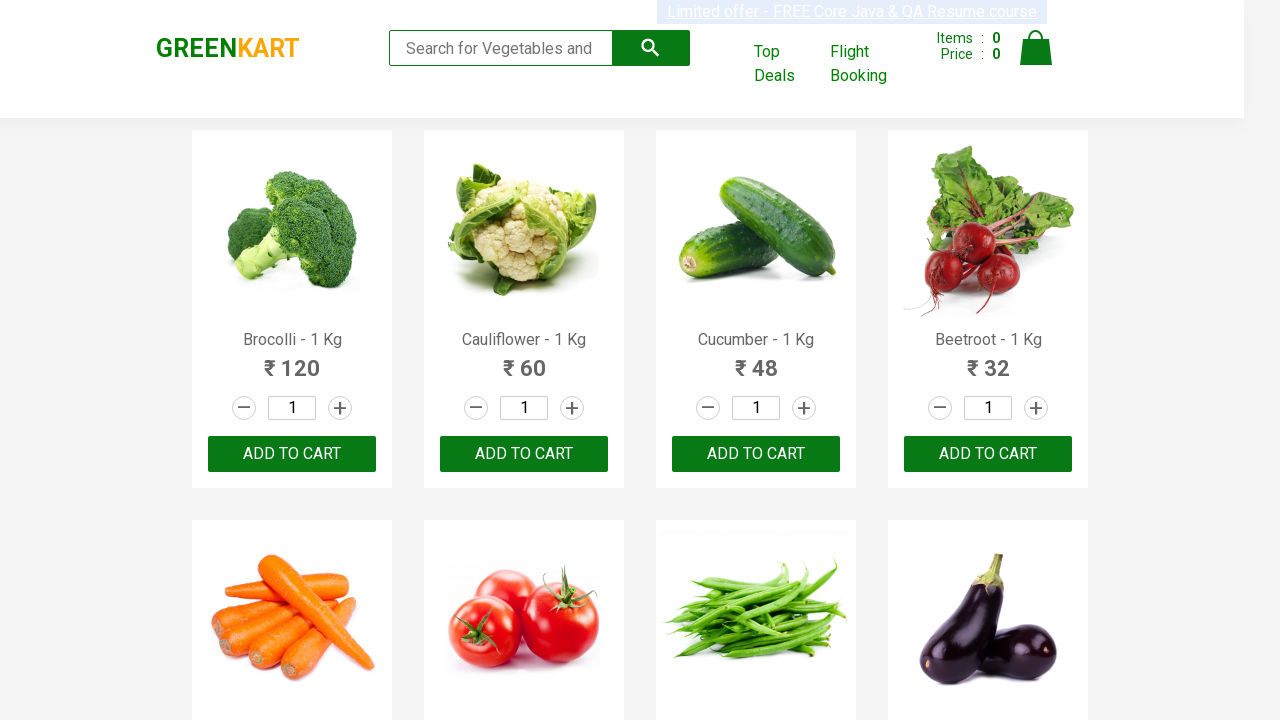

Waited for product names to load on the page
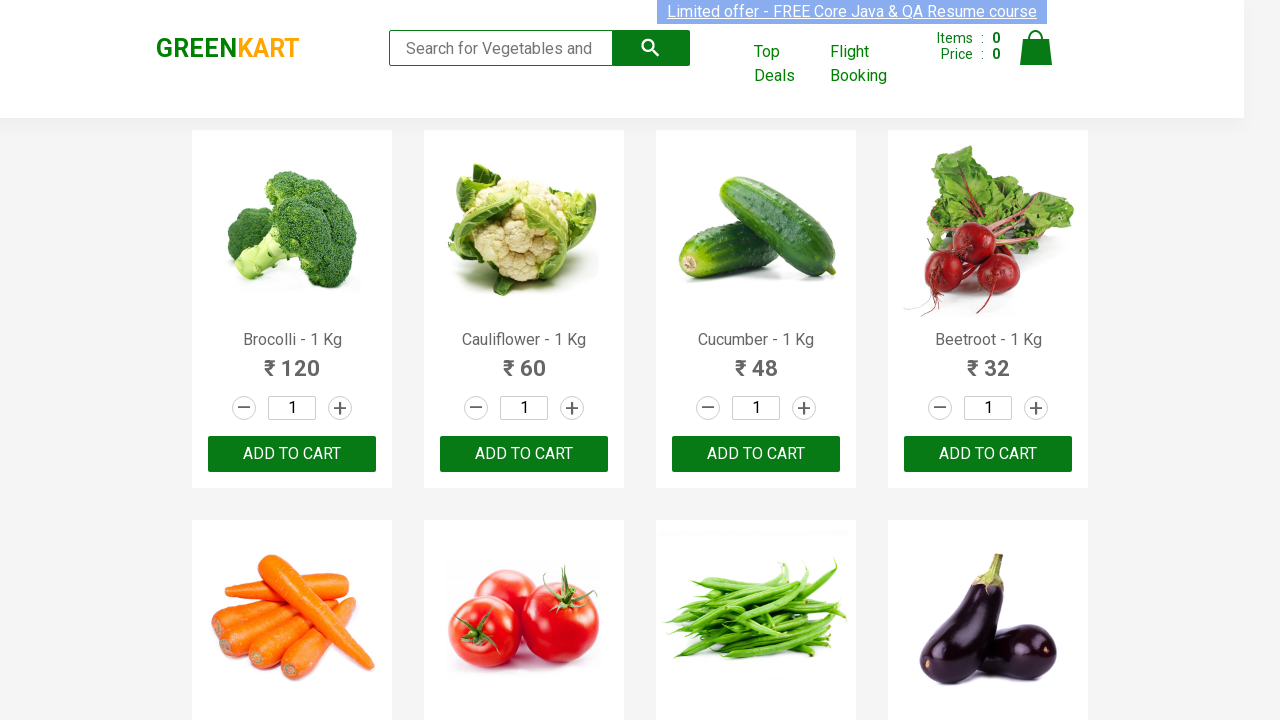

Retrieved all product elements from the page
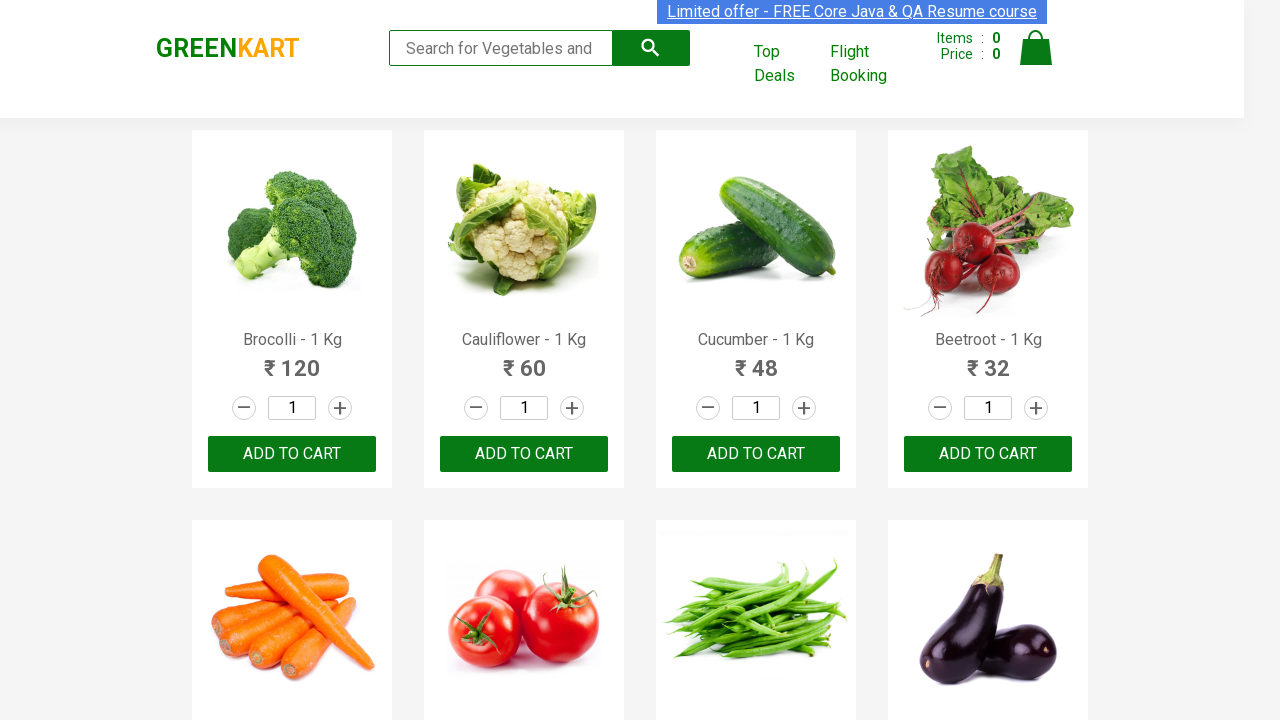

Retrieved product text: Brocolli - 1 Kg
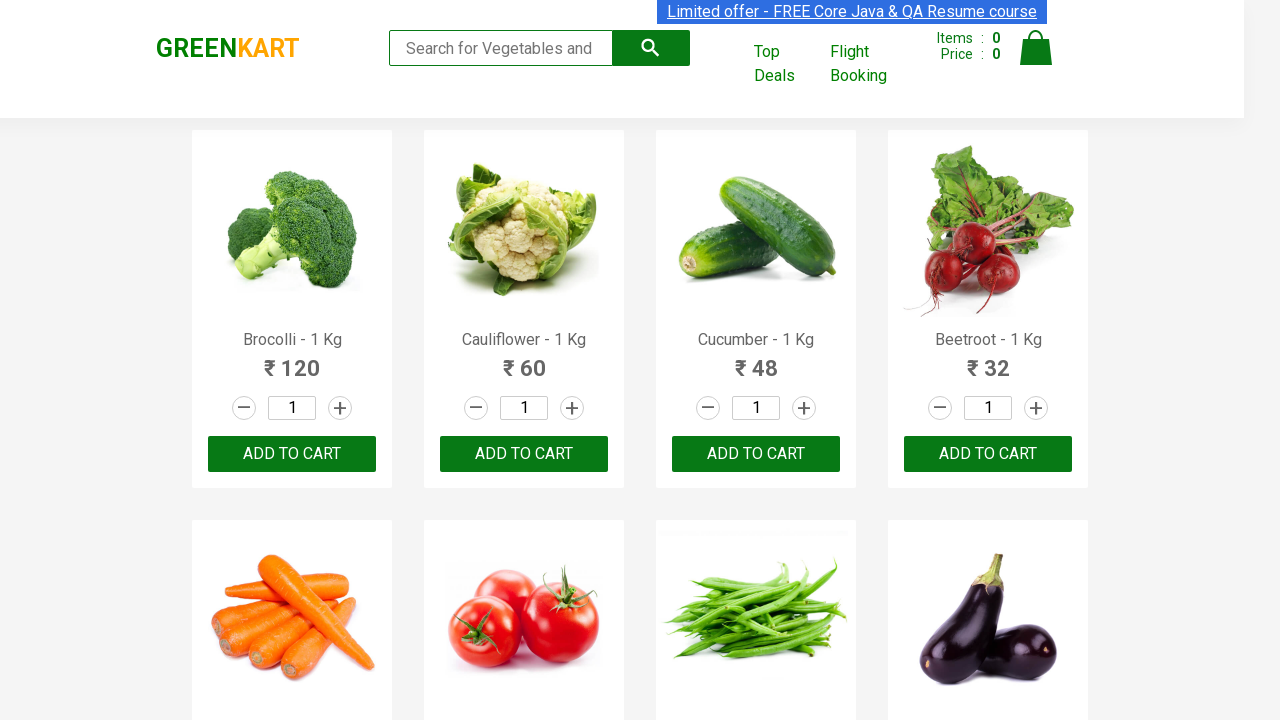

Clicked 'Add to cart' button for Brocolli at (292, 454) on xpath=//div[@class='product-action']/button >> nth=0
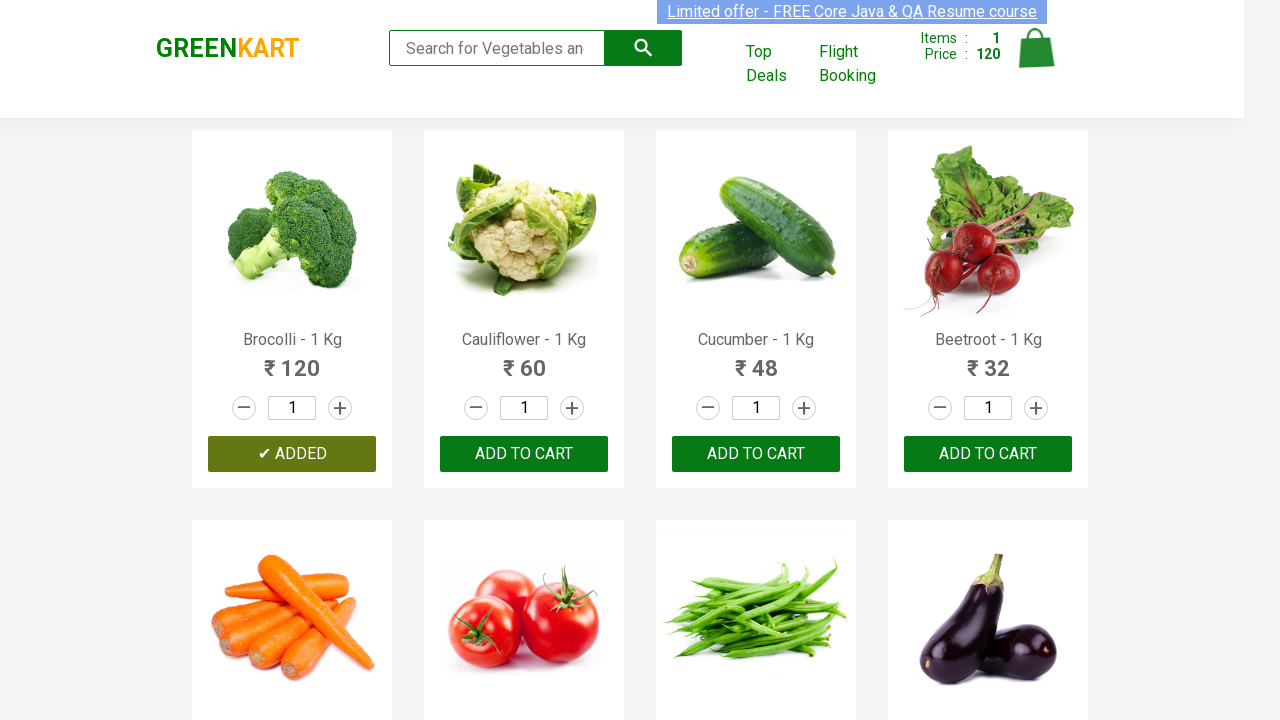

Retrieved product text: Cauliflower - 1 Kg
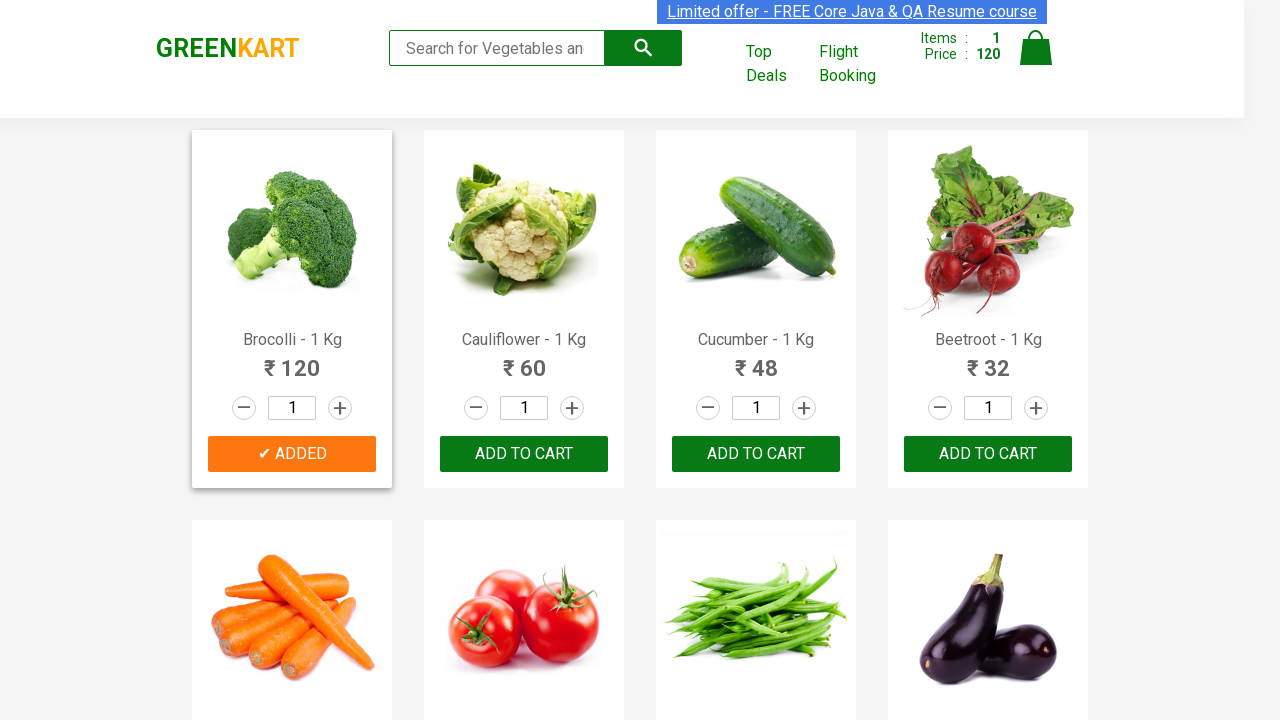

Retrieved product text: Cucumber - 1 Kg
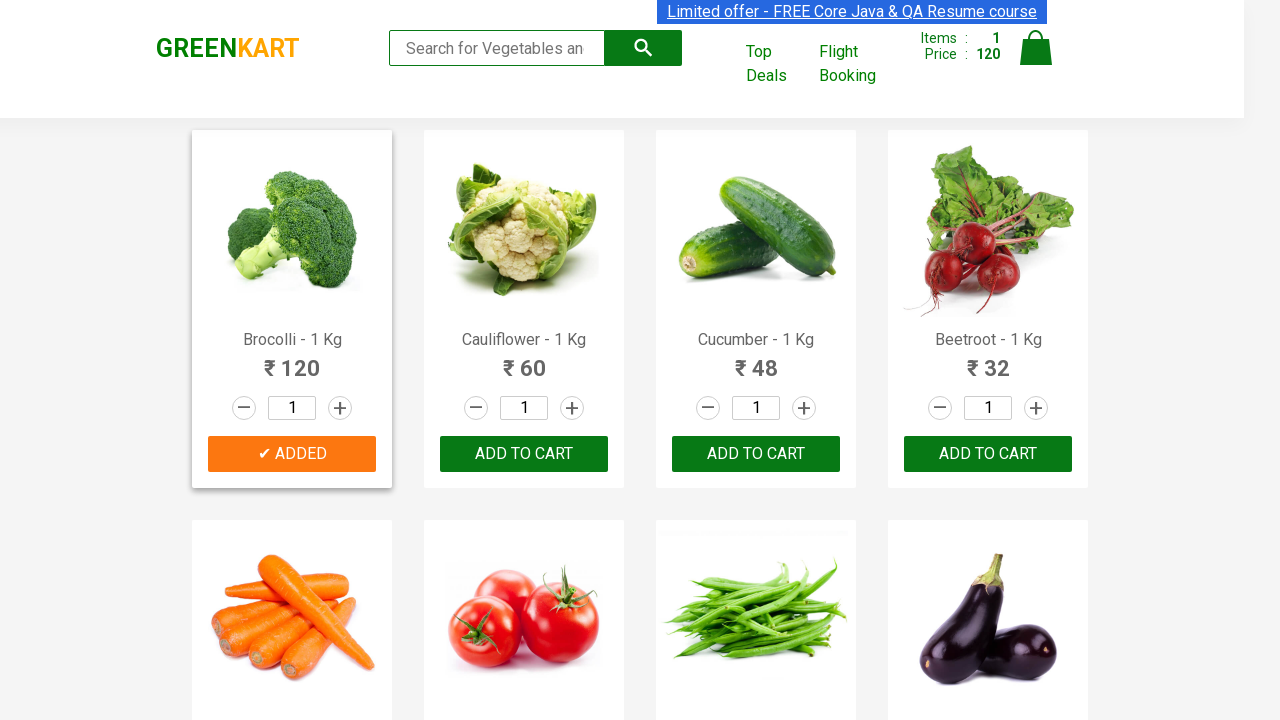

Clicked 'Add to cart' button for Cucumber at (756, 454) on xpath=//div[@class='product-action']/button >> nth=2
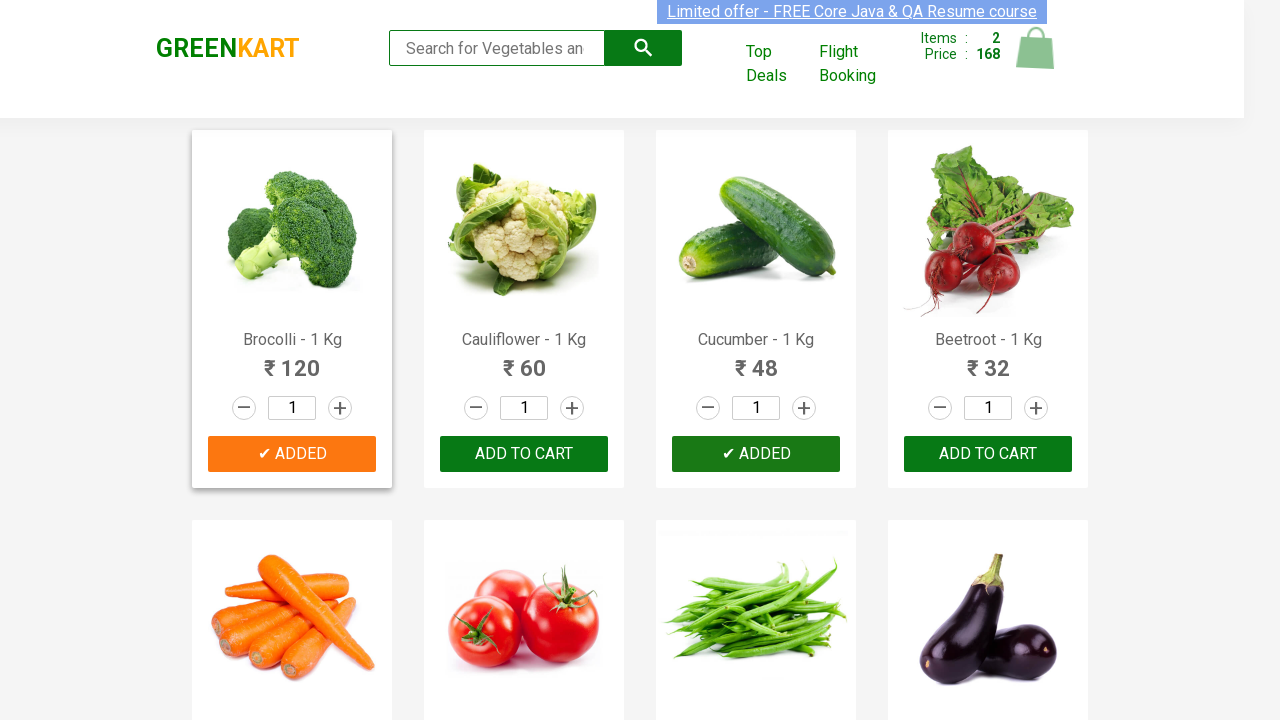

Retrieved product text: Beetroot - 1 Kg
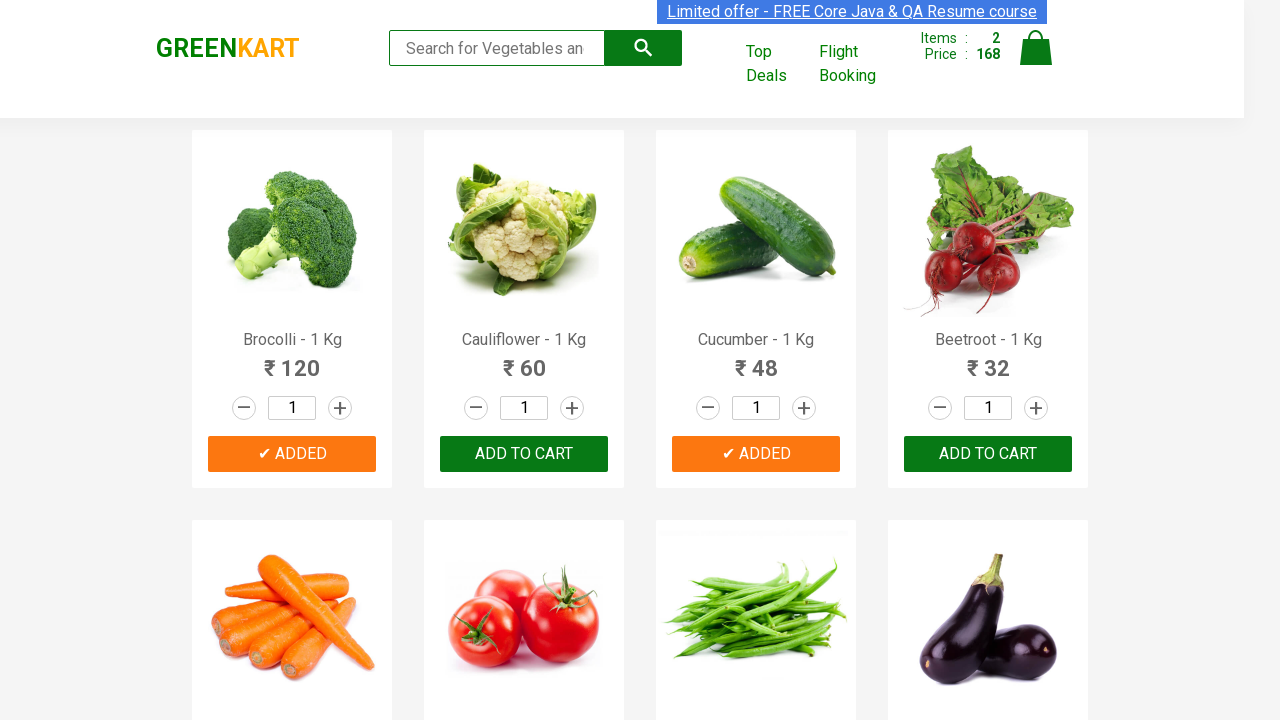

Clicked 'Add to cart' button for Beetroot at (988, 454) on xpath=//div[@class='product-action']/button >> nth=3
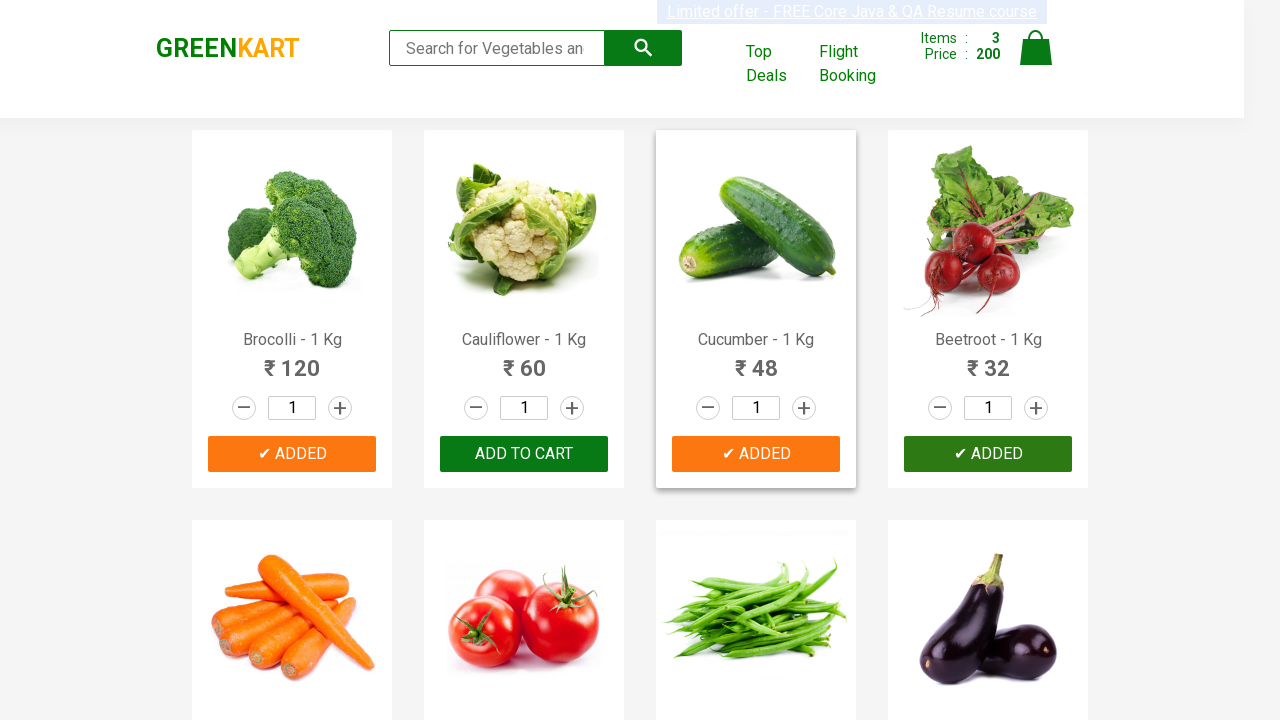

All 3 required items (Cucumber, Brocolli, Beetroot) have been added to cart
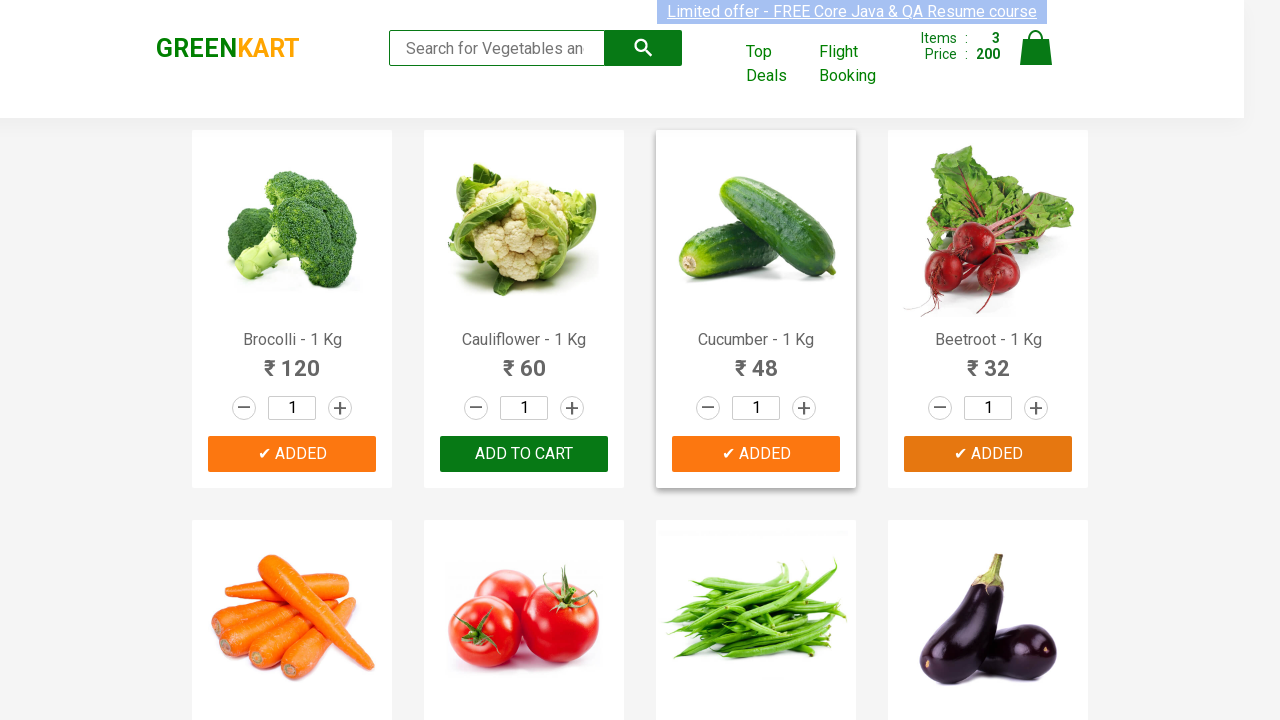

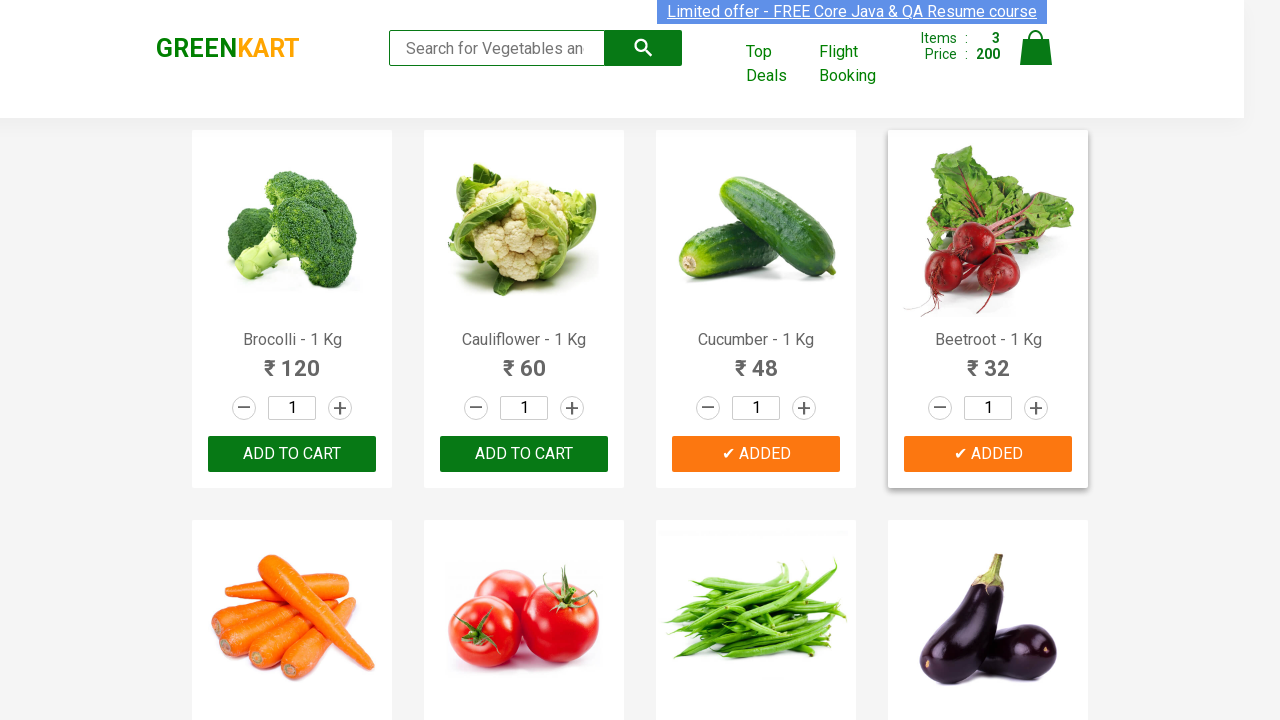